Tests navigation on the training support website by clicking the about link and verifying the page changes

Starting URL: https://v1.training-support.net

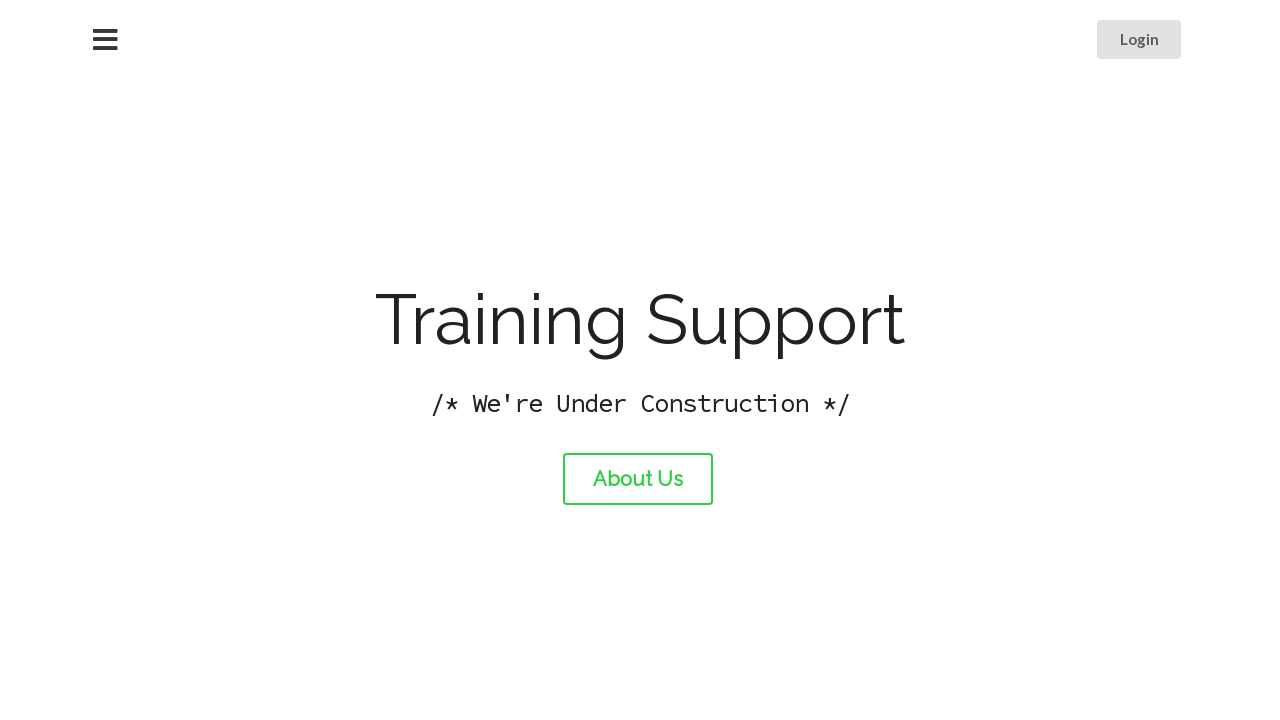

Clicked the about link at (638, 479) on #about-link
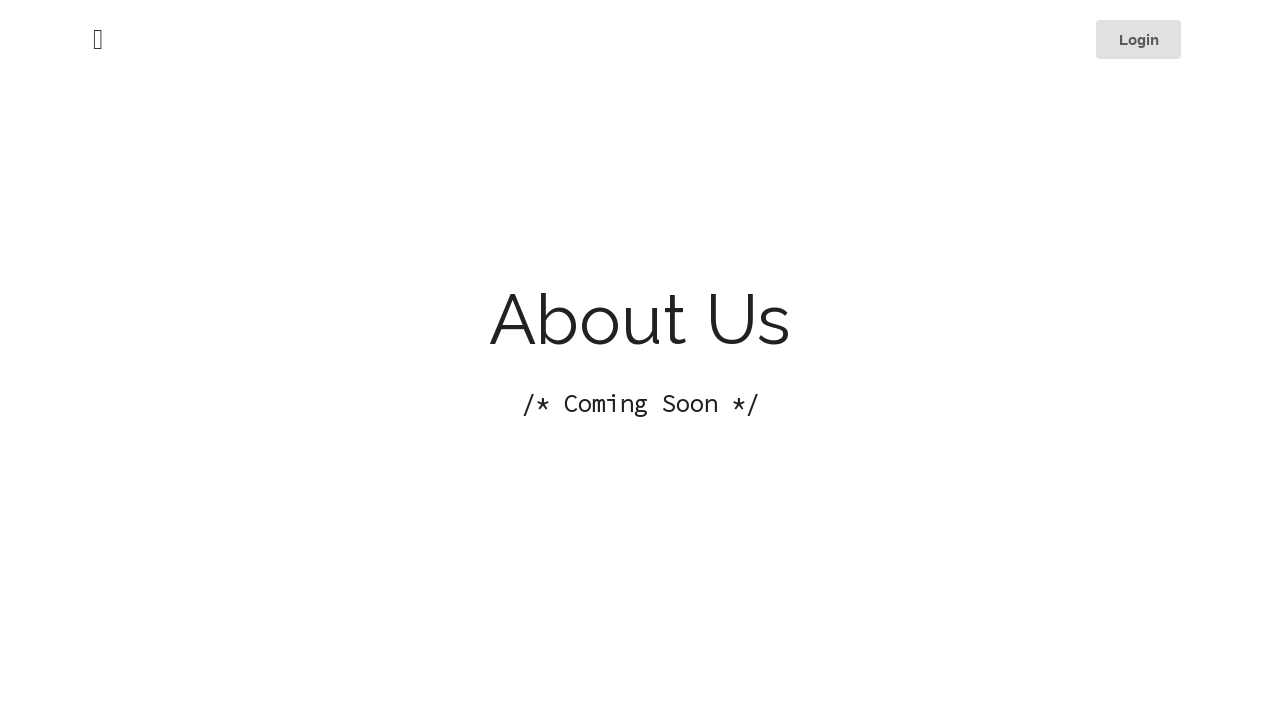

Page navigation completed and DOM content loaded
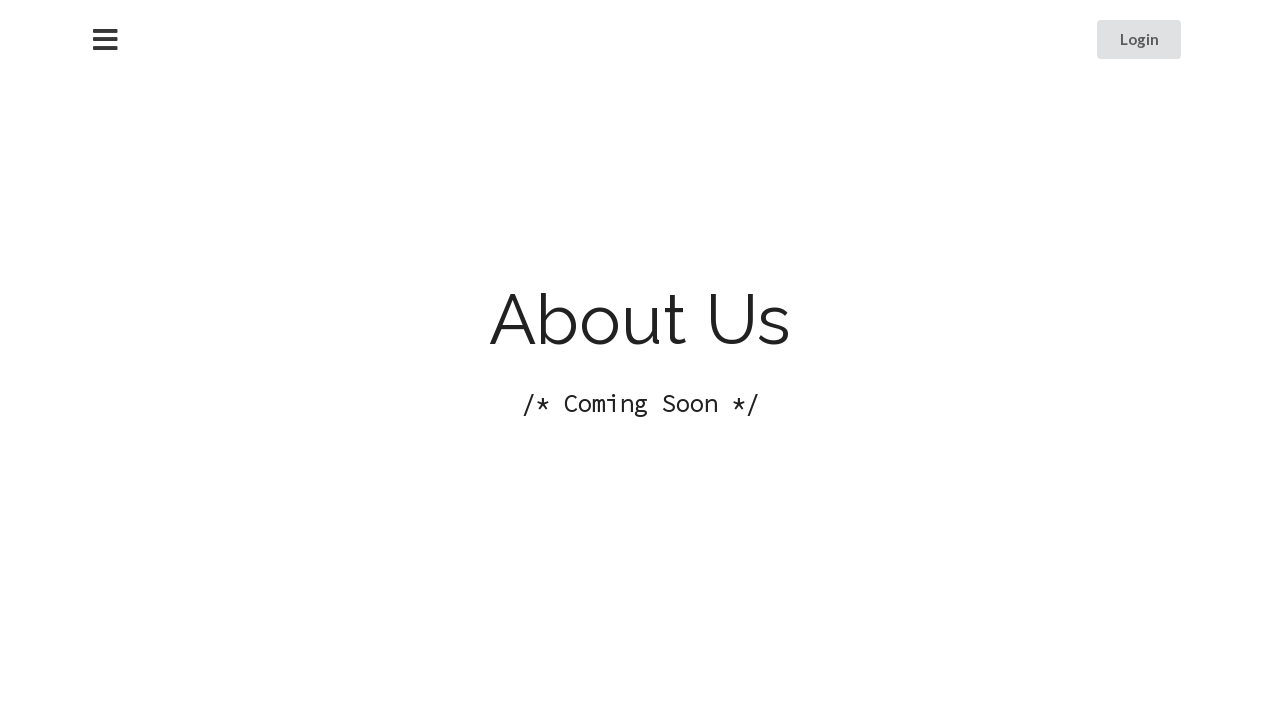

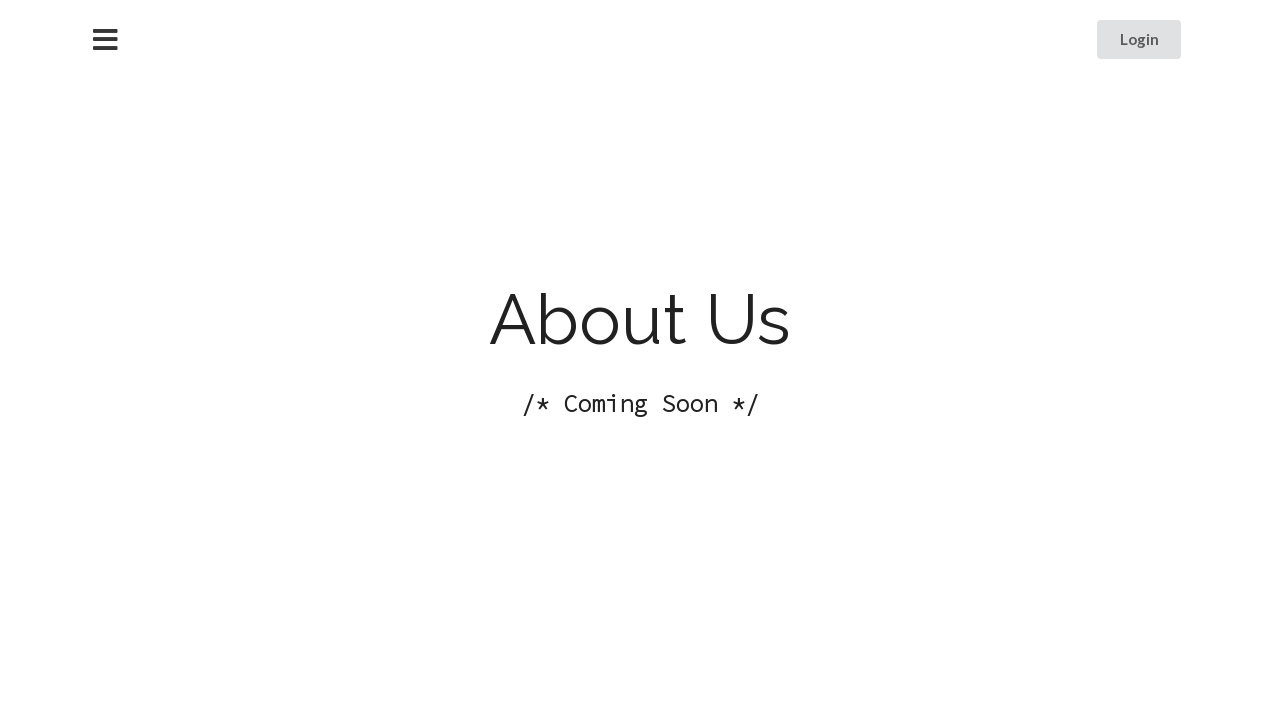